Tests drag and drop functionality by dragging an image element and dropping it into a target box element

Starting URL: https://formy-project.herokuapp.com/dragdrop

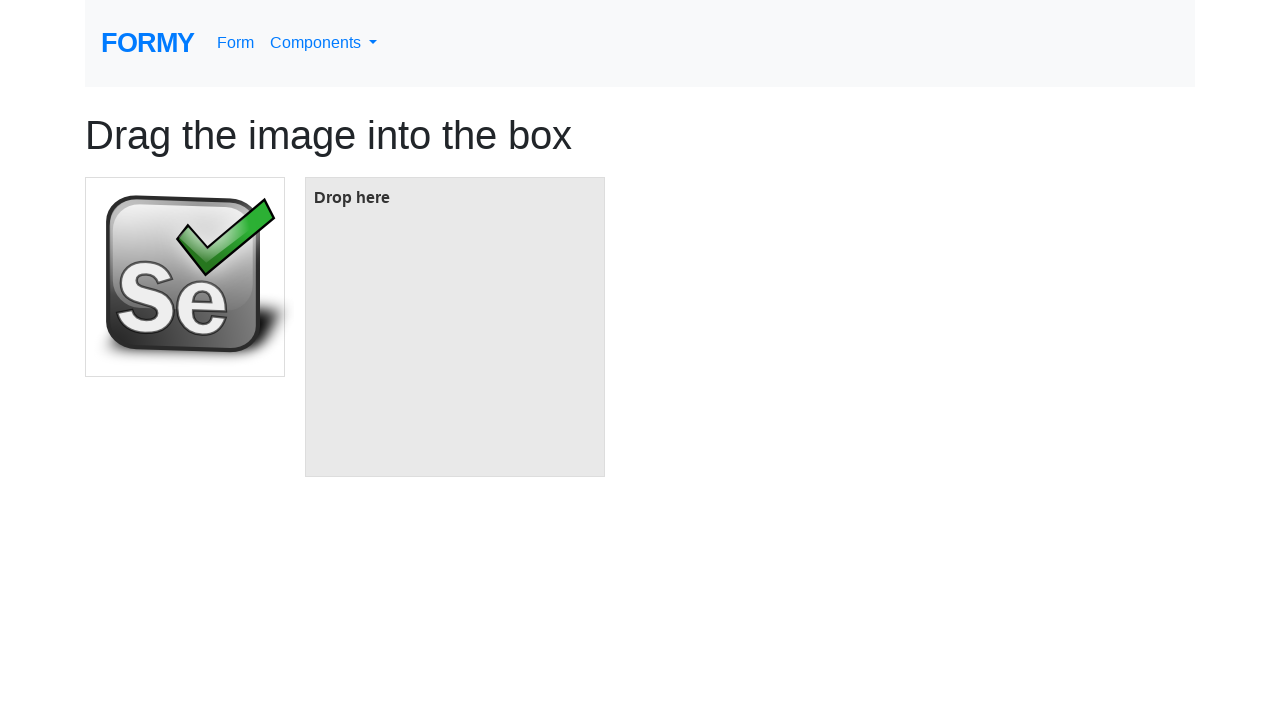

Waited for draggable image element to be visible
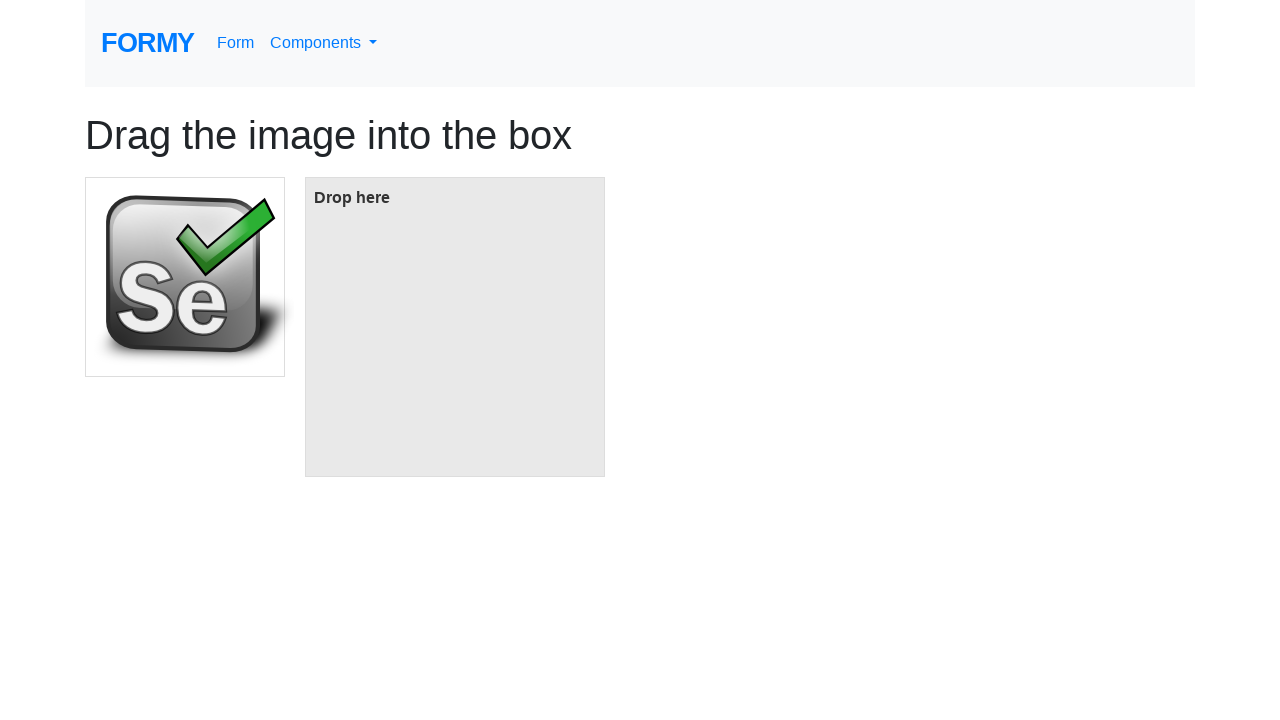

Waited for target box element to be visible
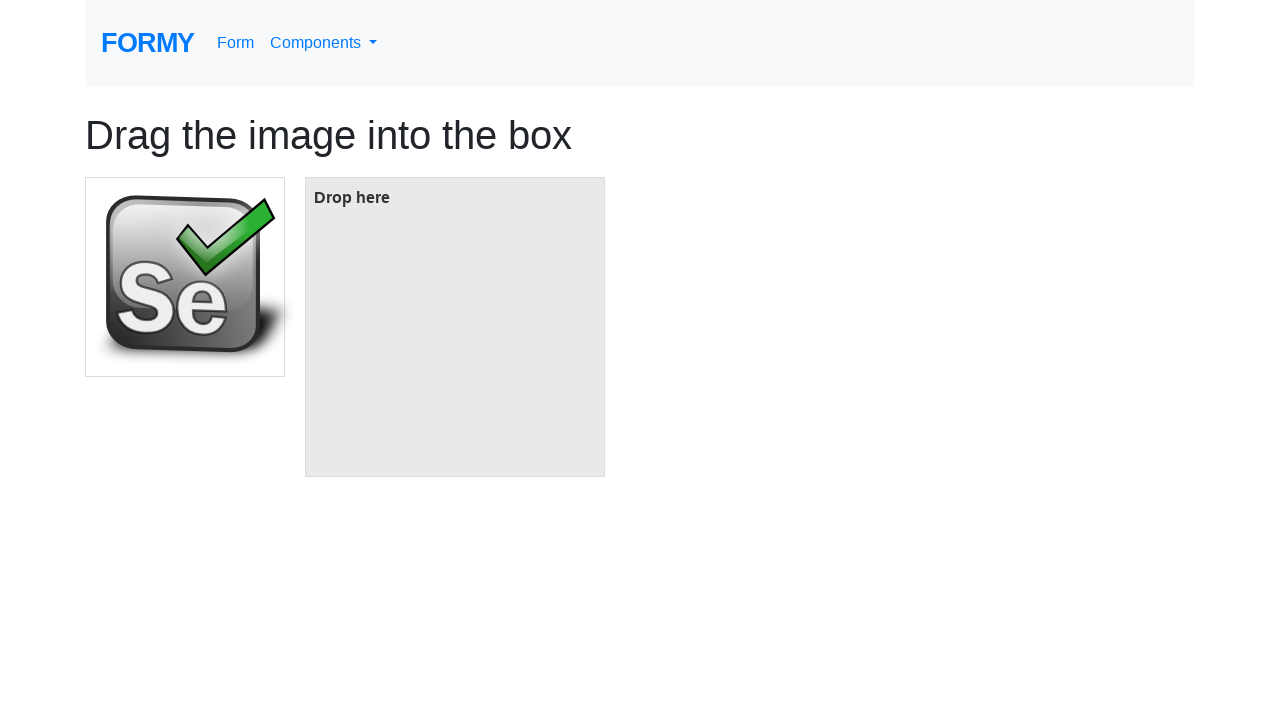

Dragged image element and dropped it into target box at (455, 327)
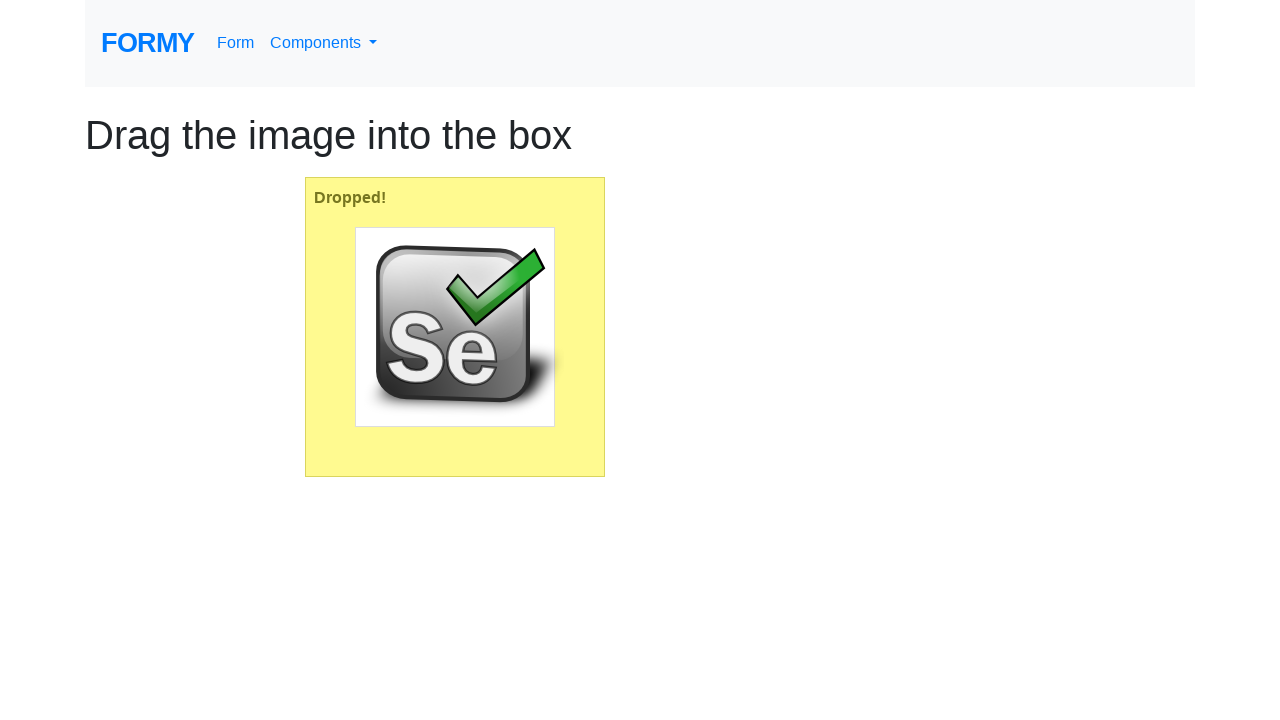

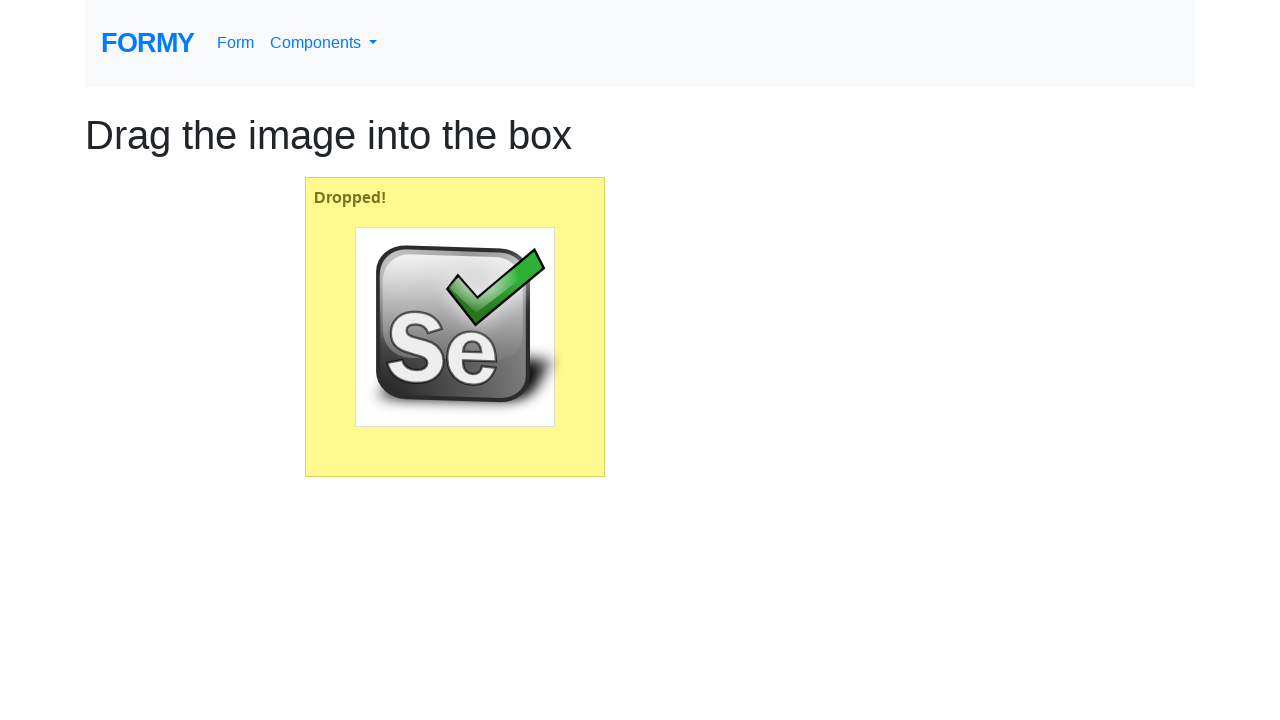